Tests browser automation on a practice page by interacting with footer links, opening them in new tabs using Ctrl+Click, and switching between the opened windows to verify they load correctly.

Starting URL: http://qaclickacademy.com/practice.php

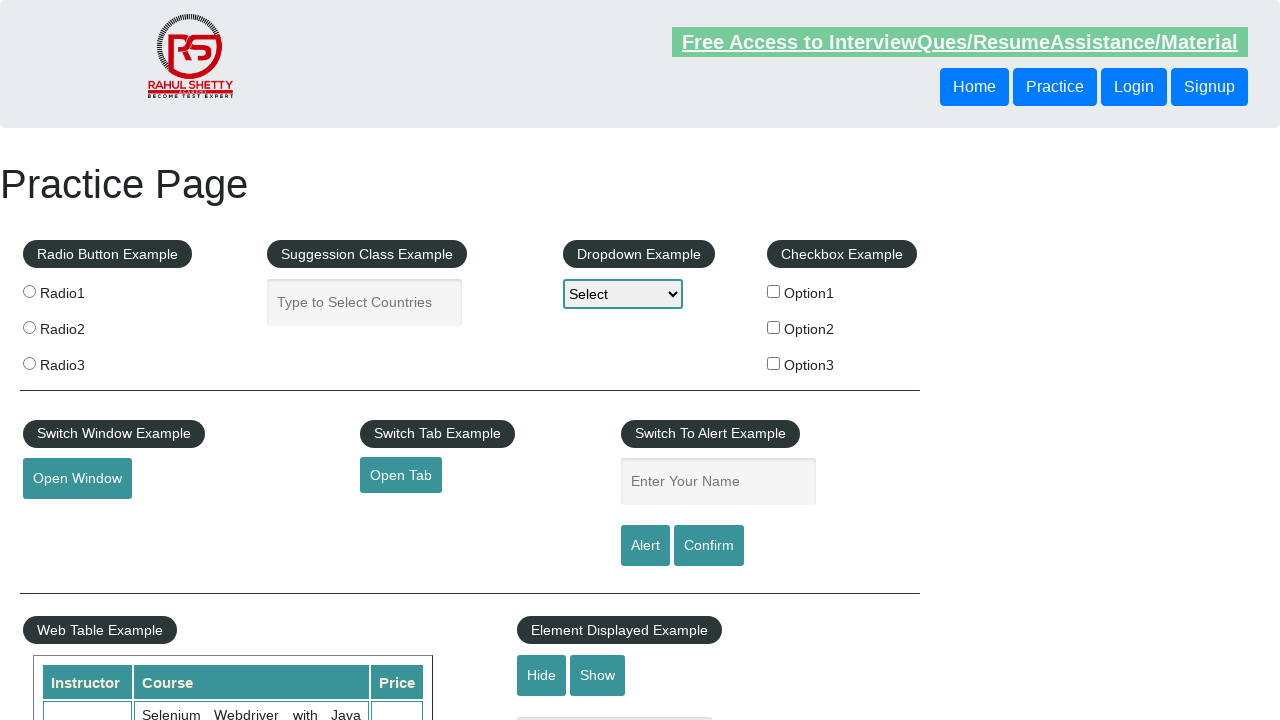

Footer section loaded
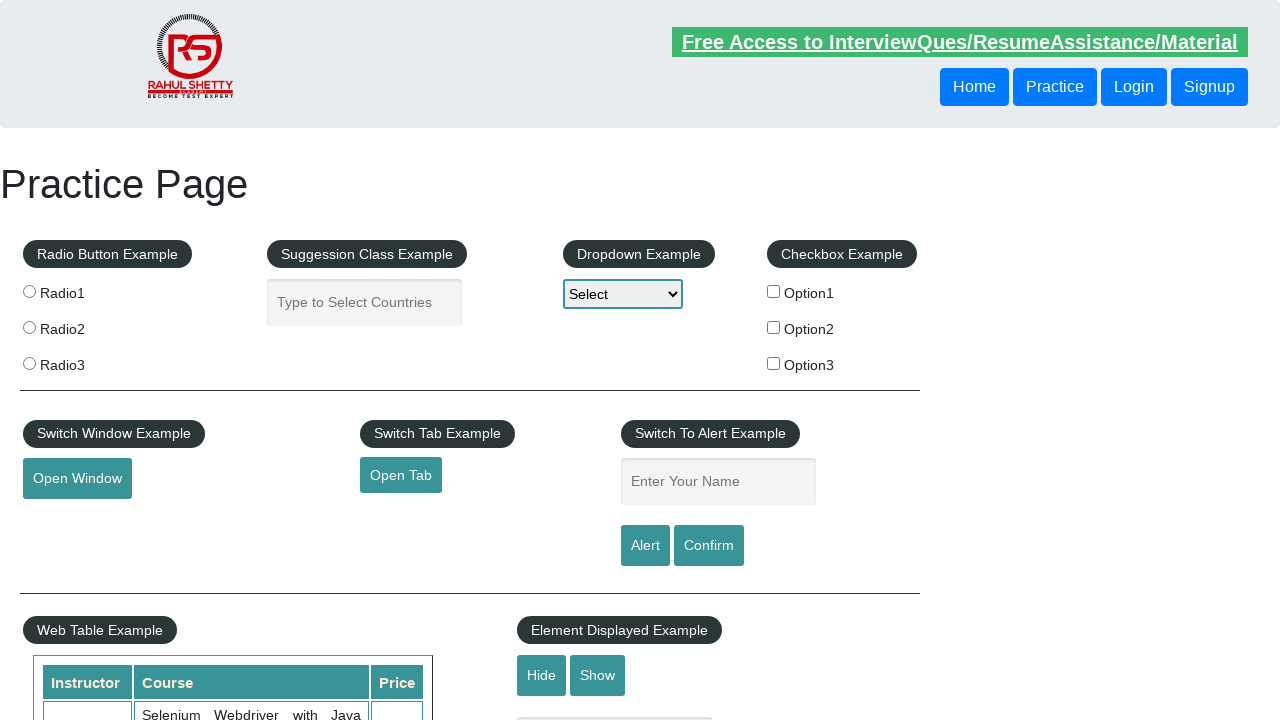

Located footer element
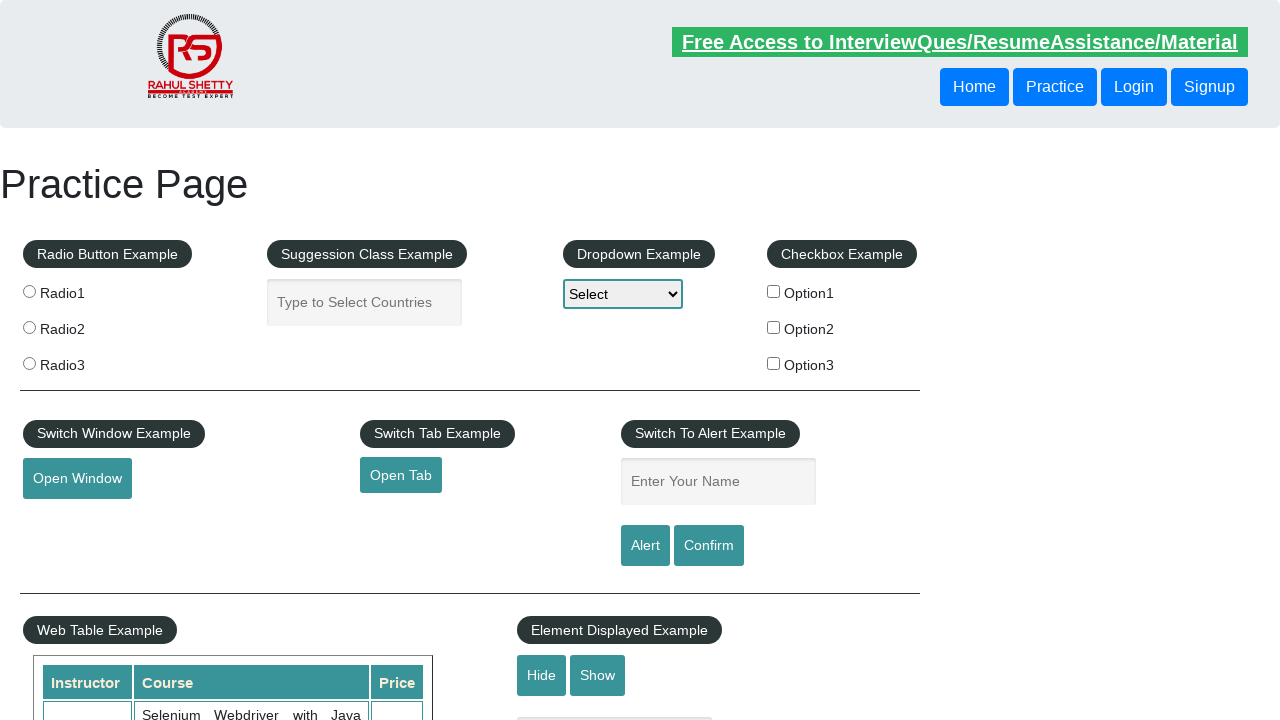

Located first column of footer links
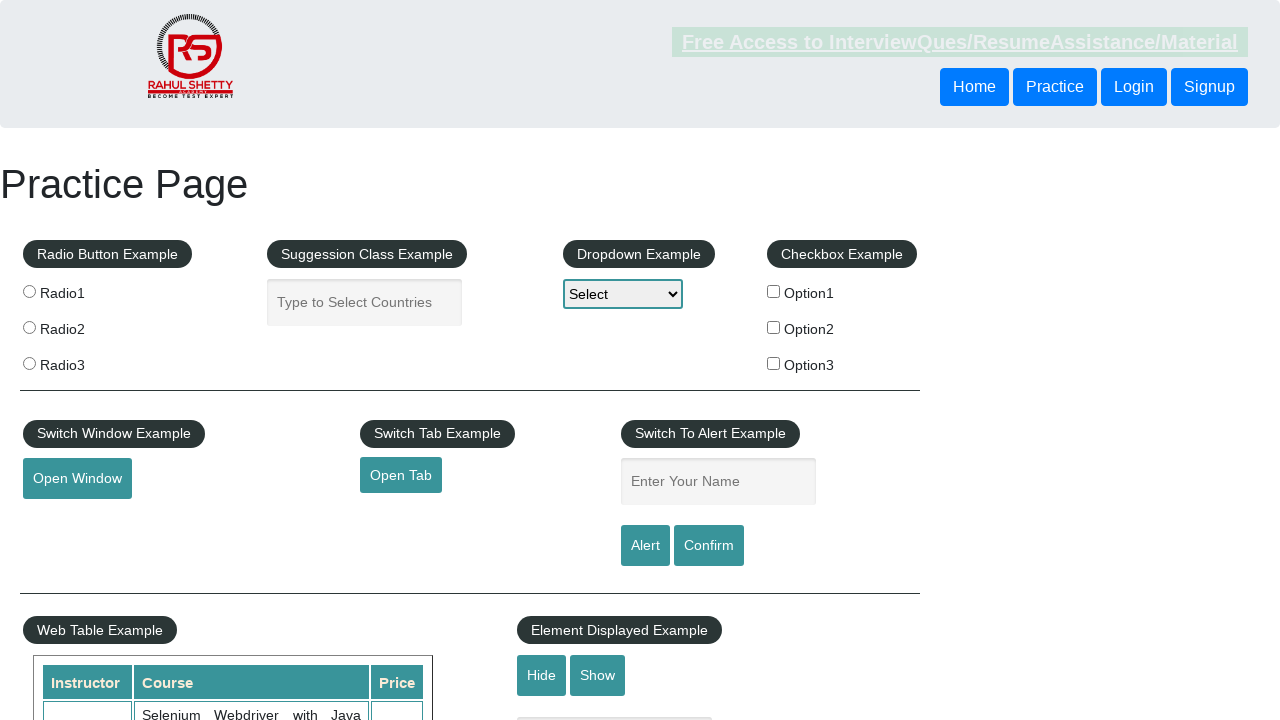

Found 5 links in footer column
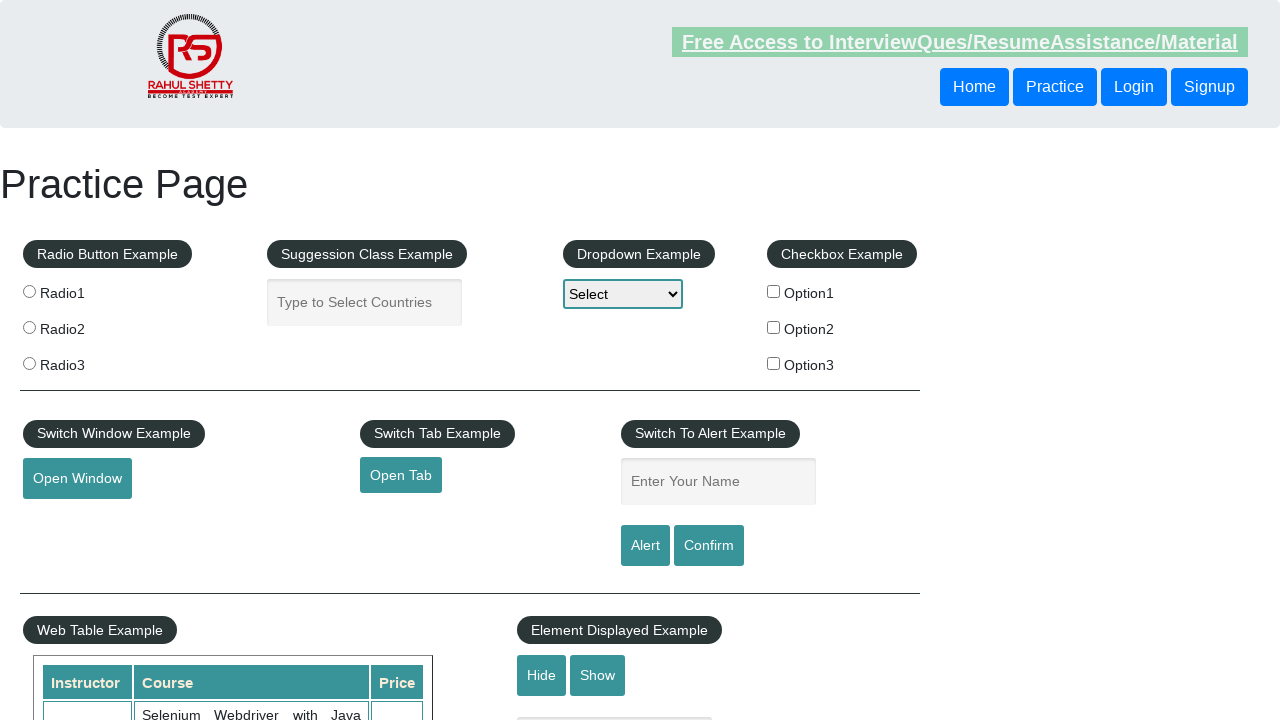

Ctrl+clicked footer link 1 to open in new tab at (68, 520) on #gf-BIG >> xpath=//table/tbody/tr/td[1]/ul >> a >> nth=1
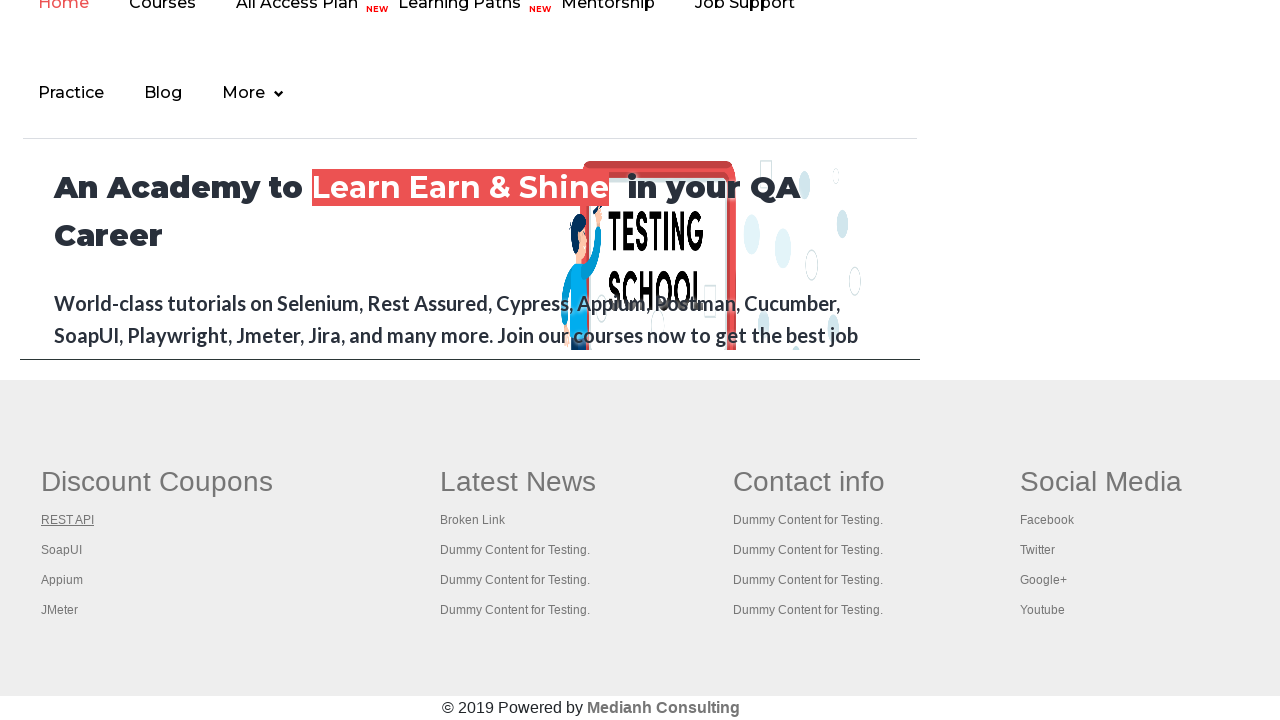

Ctrl+clicked footer link 2 to open in new tab at (62, 550) on #gf-BIG >> xpath=//table/tbody/tr/td[1]/ul >> a >> nth=2
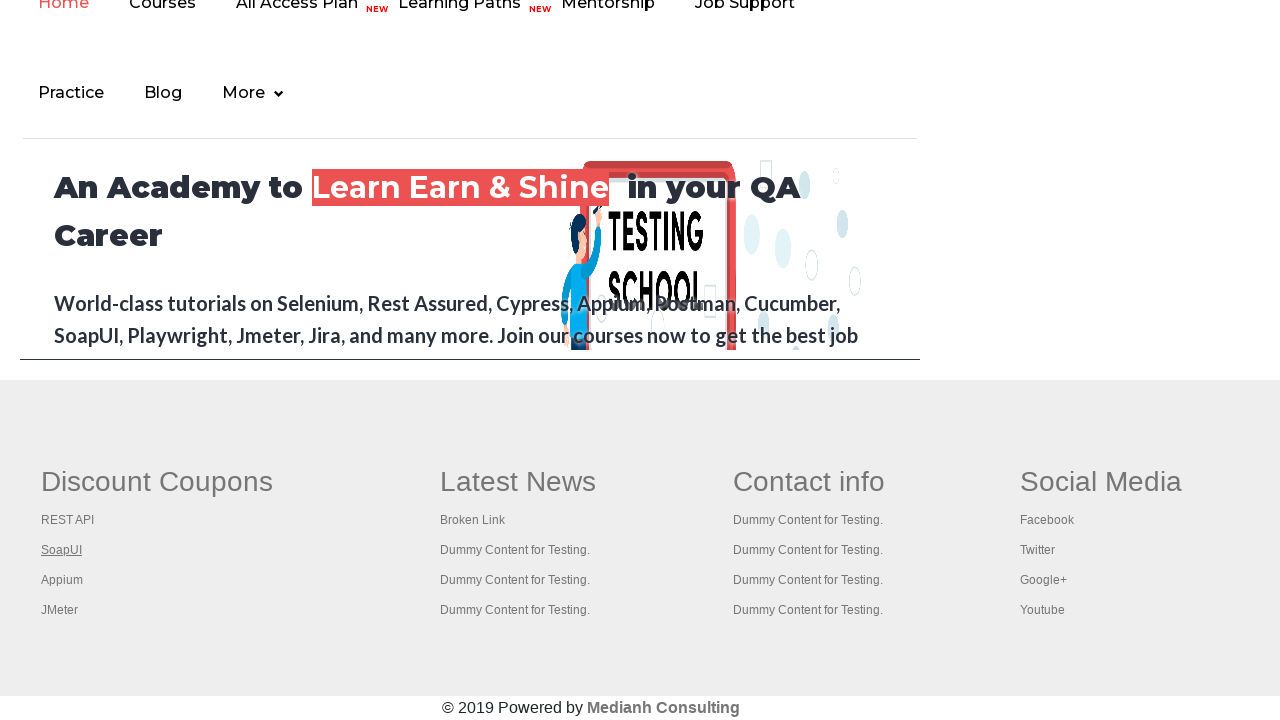

Ctrl+clicked footer link 3 to open in new tab at (62, 580) on #gf-BIG >> xpath=//table/tbody/tr/td[1]/ul >> a >> nth=3
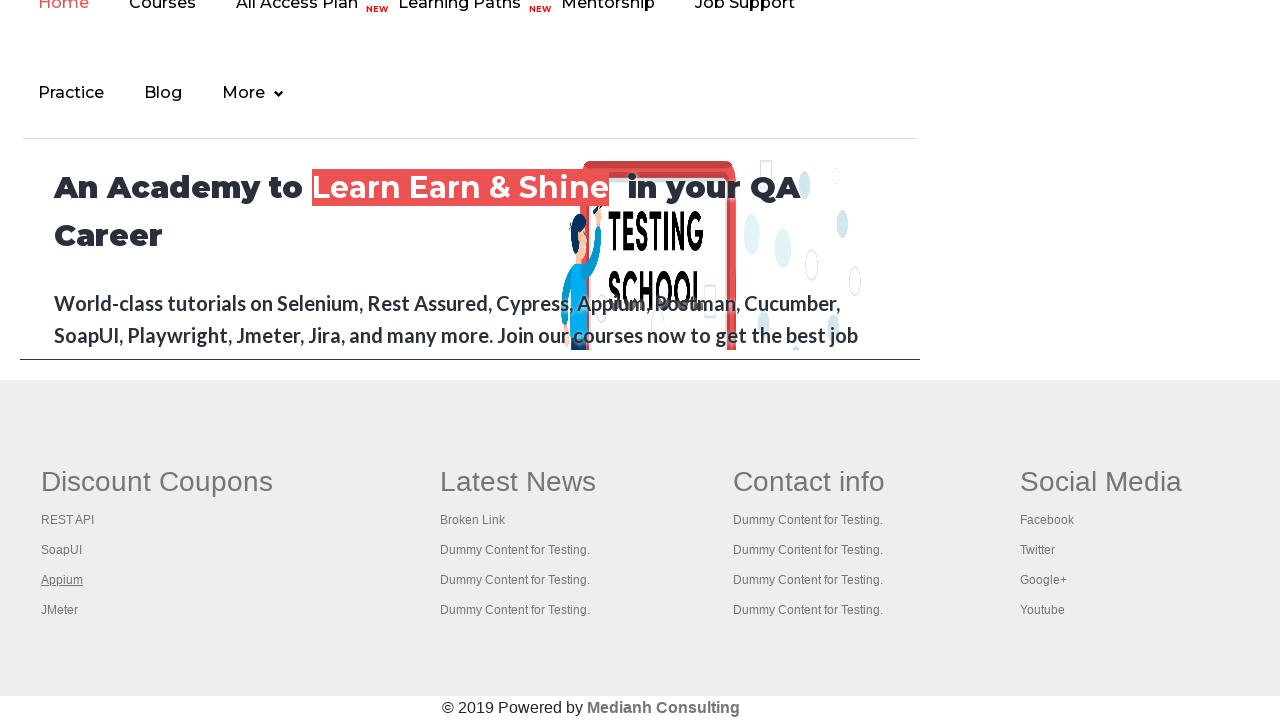

Ctrl+clicked footer link 4 to open in new tab at (60, 610) on #gf-BIG >> xpath=//table/tbody/tr/td[1]/ul >> a >> nth=4
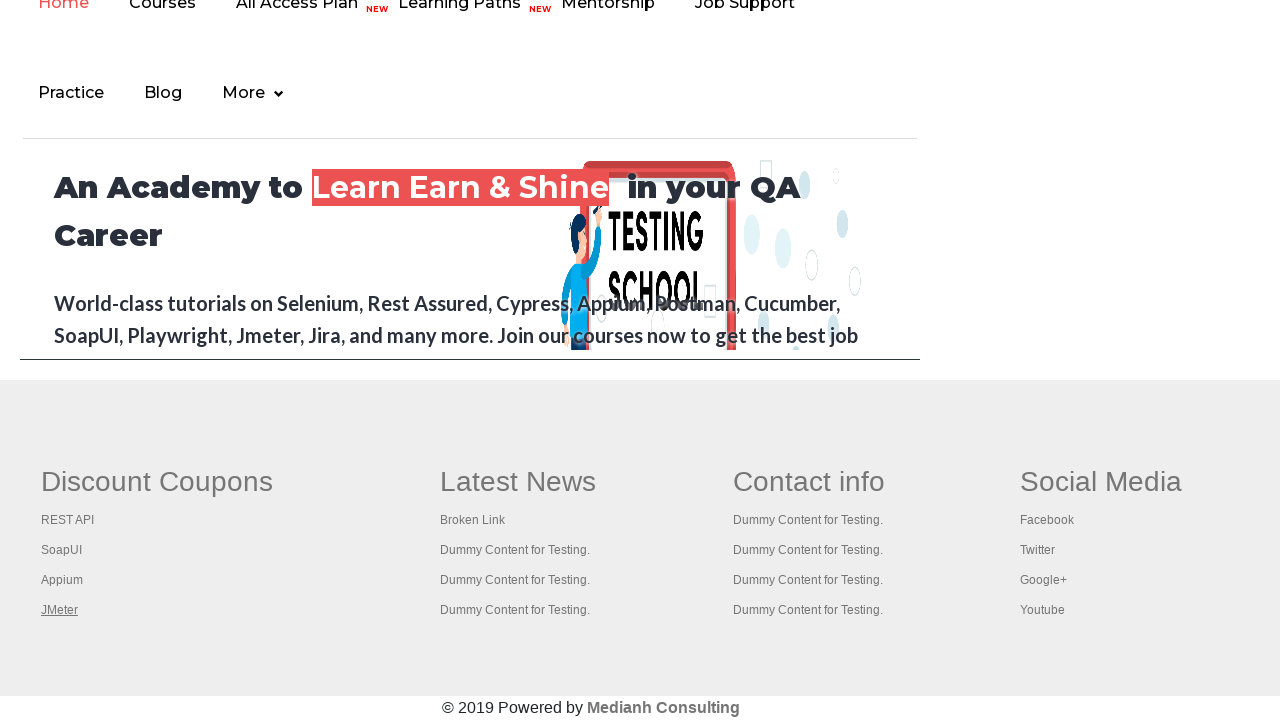

Retrieved 5 open pages/tabs
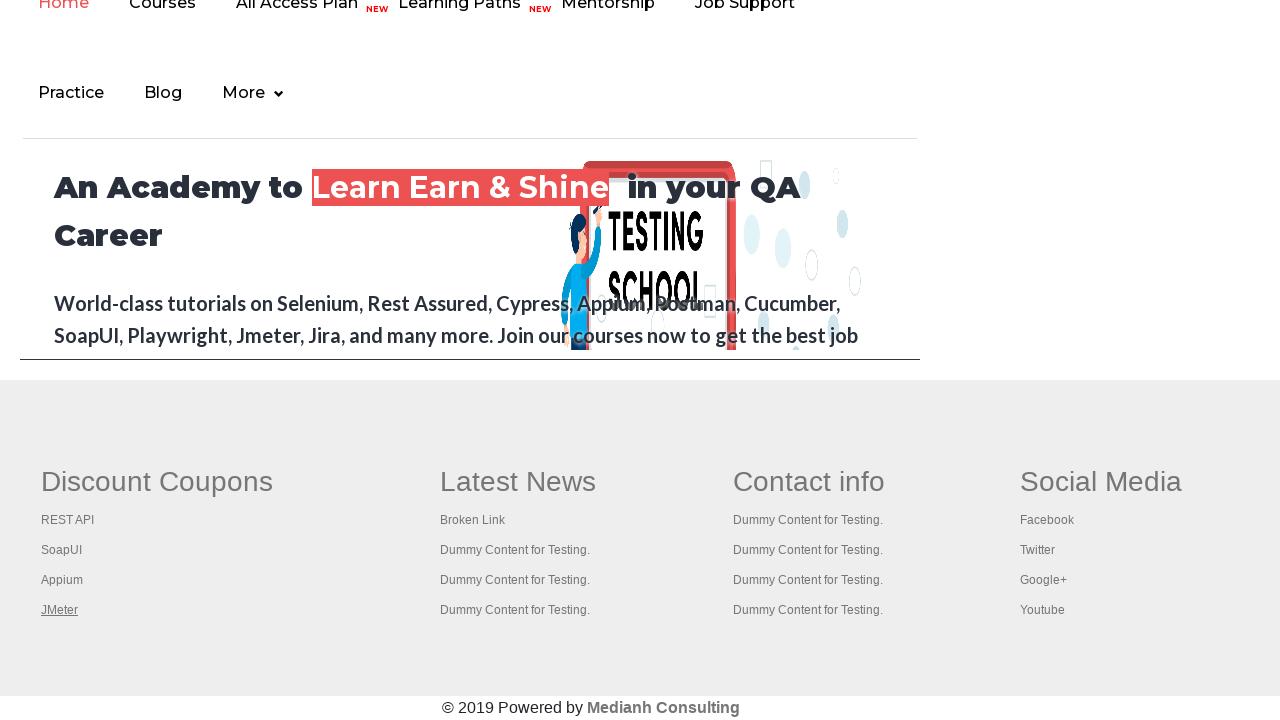

Page 1 loaded with domcontentloaded state
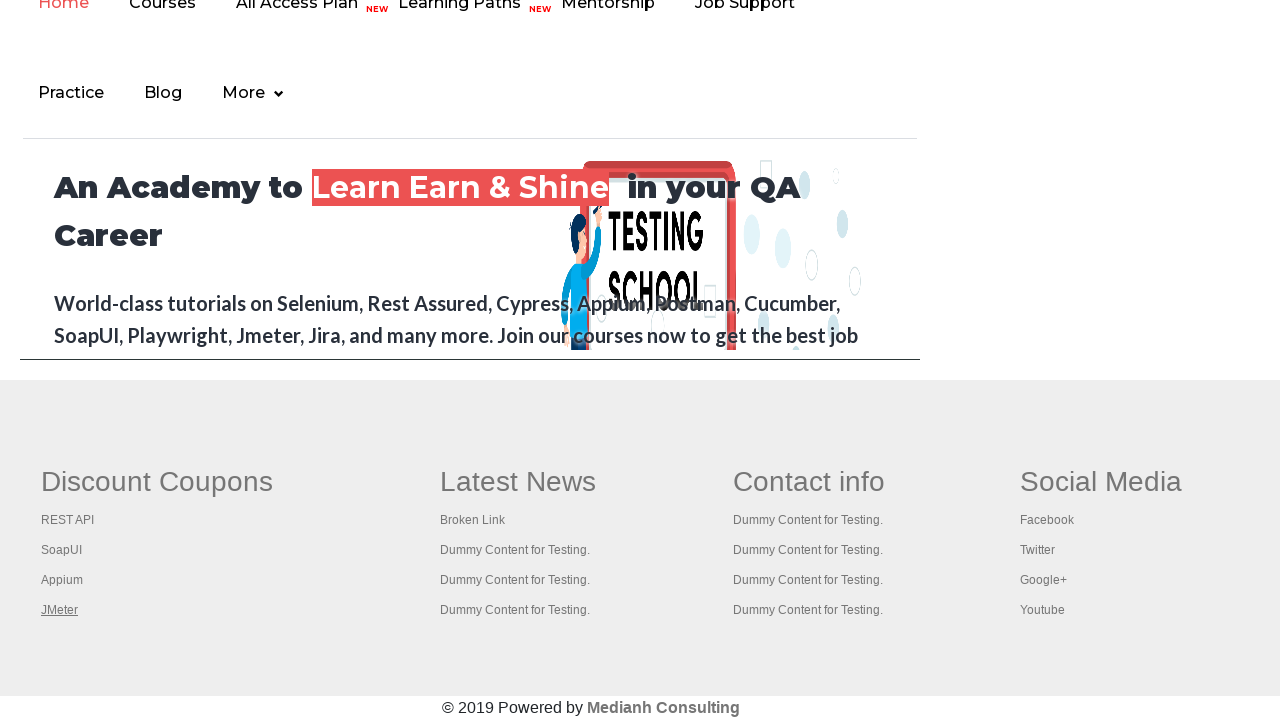

Switched to page 1 and brought it to front
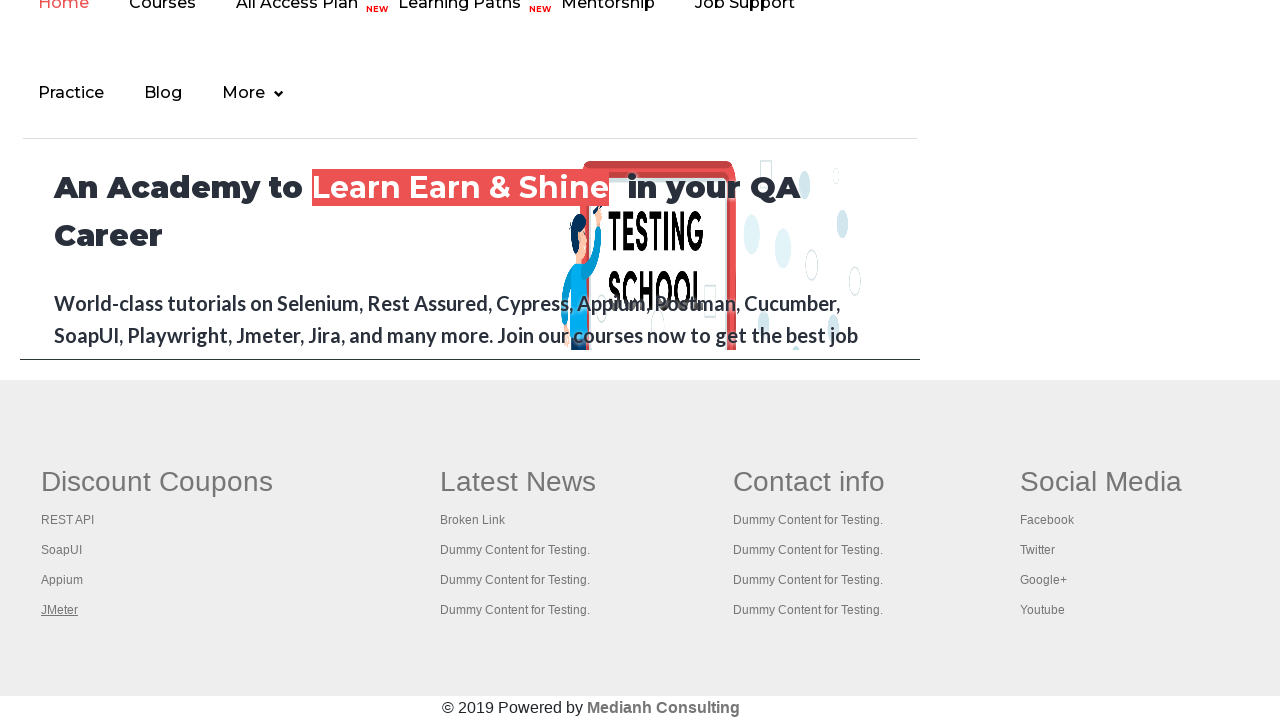

Page 2 loaded with domcontentloaded state
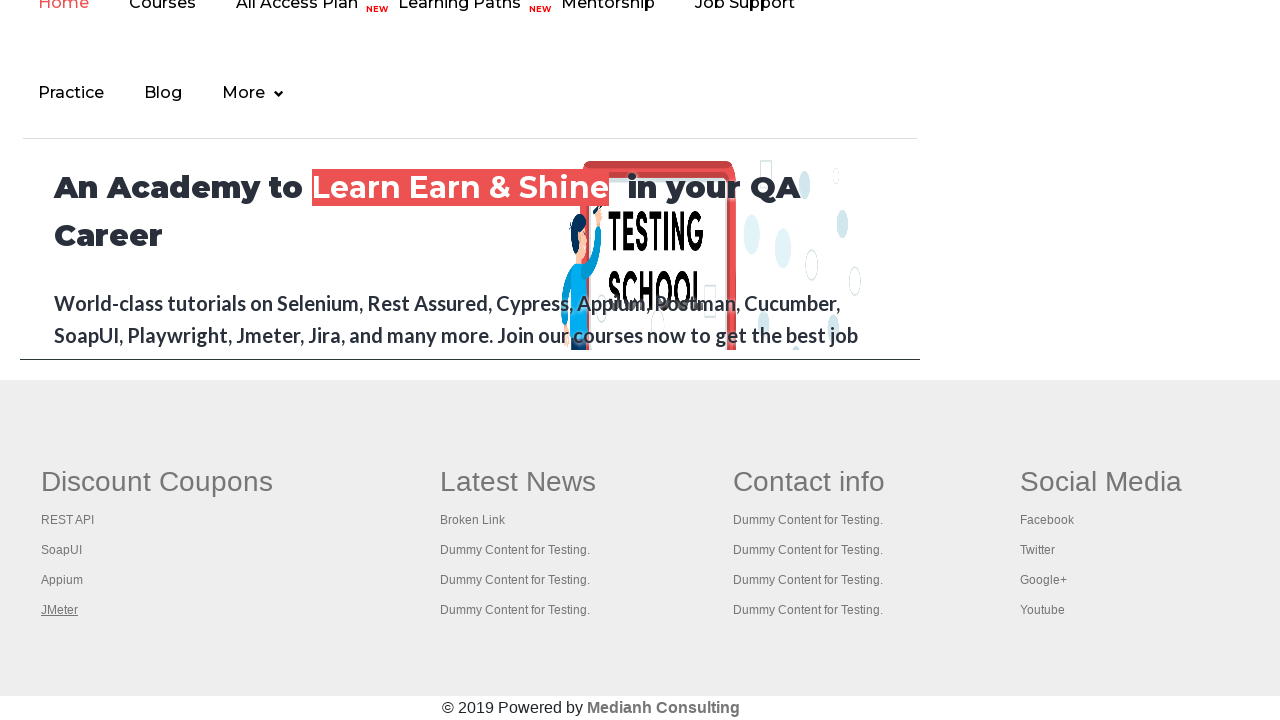

Switched to page 2 and brought it to front
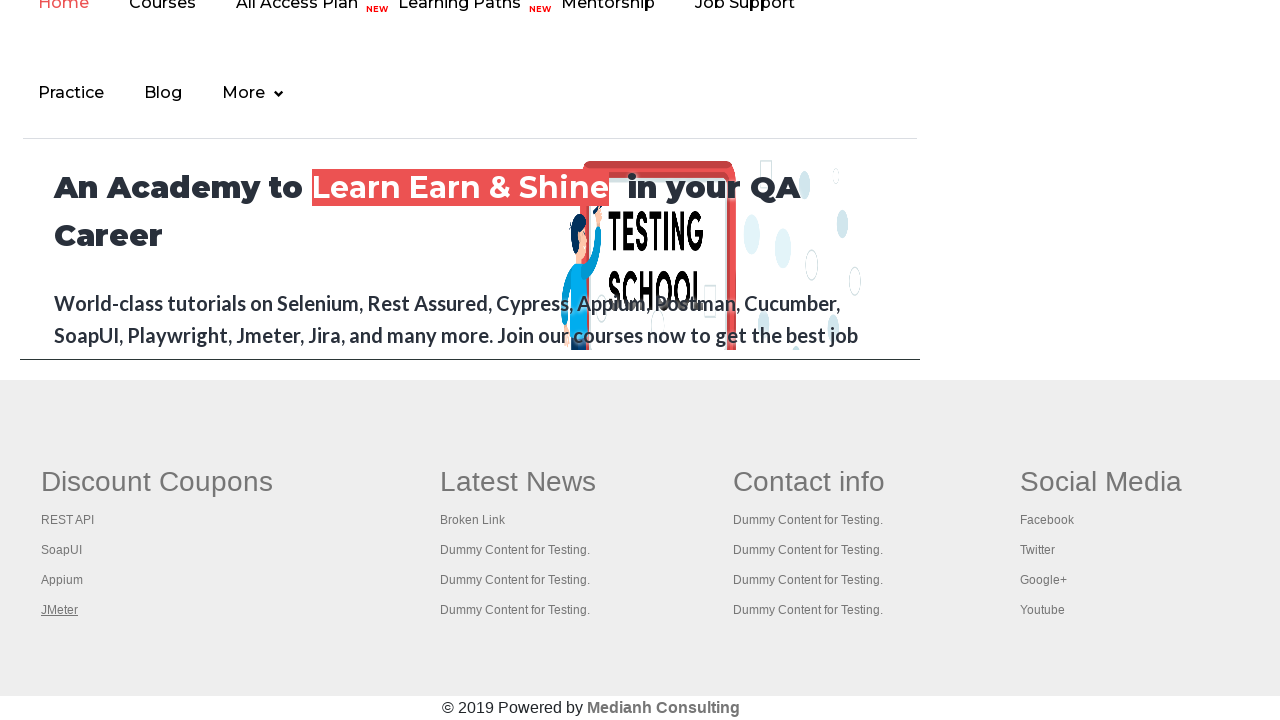

Page 3 loaded with domcontentloaded state
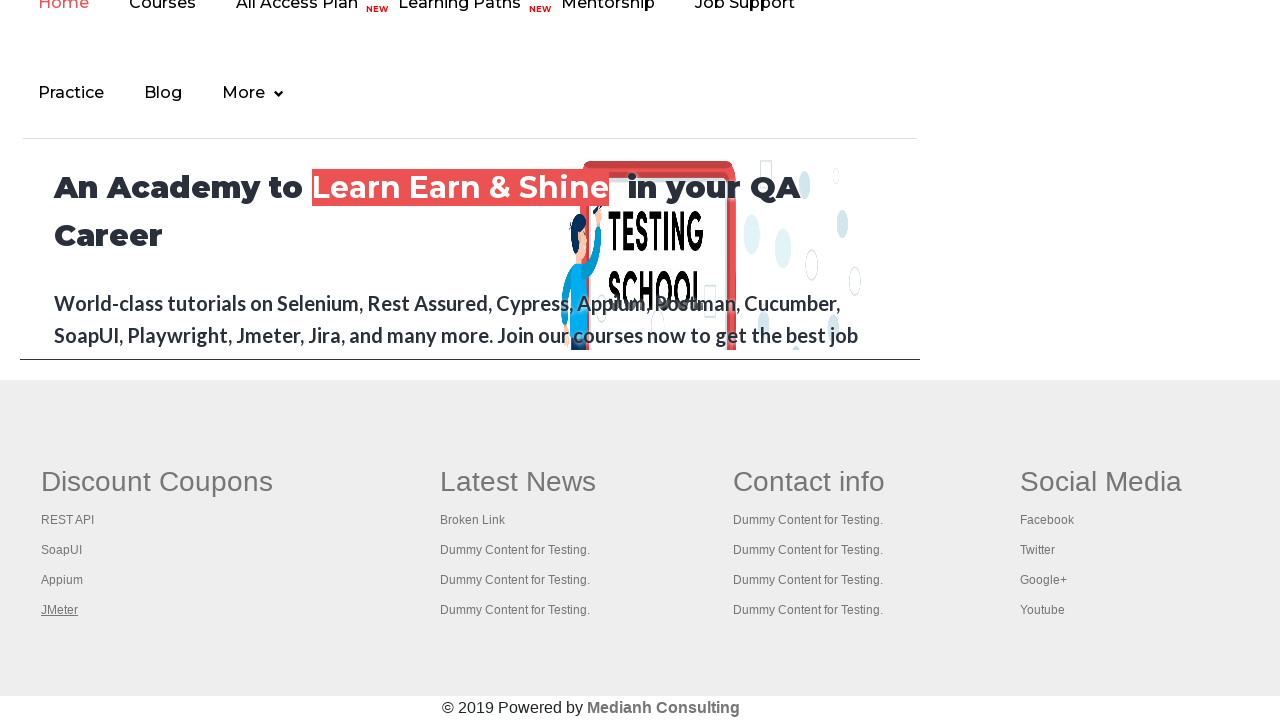

Switched to page 3 and brought it to front
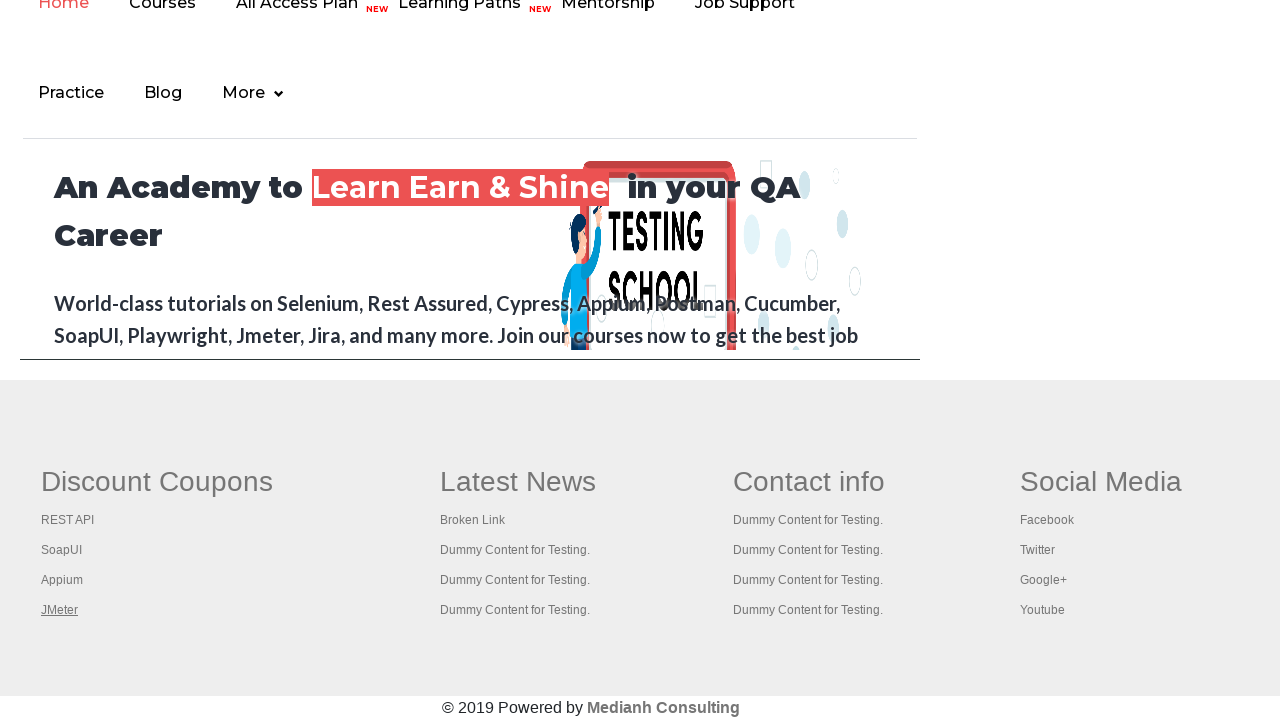

Page 4 loaded with domcontentloaded state
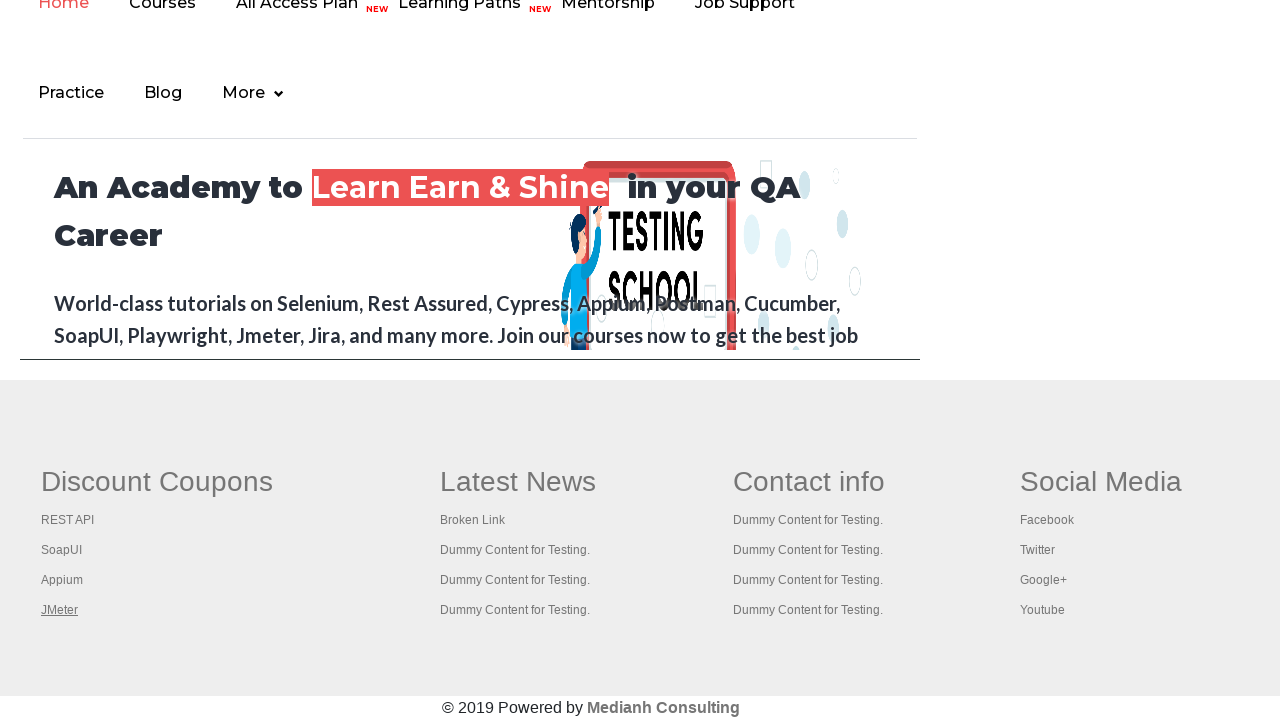

Switched to page 4 and brought it to front
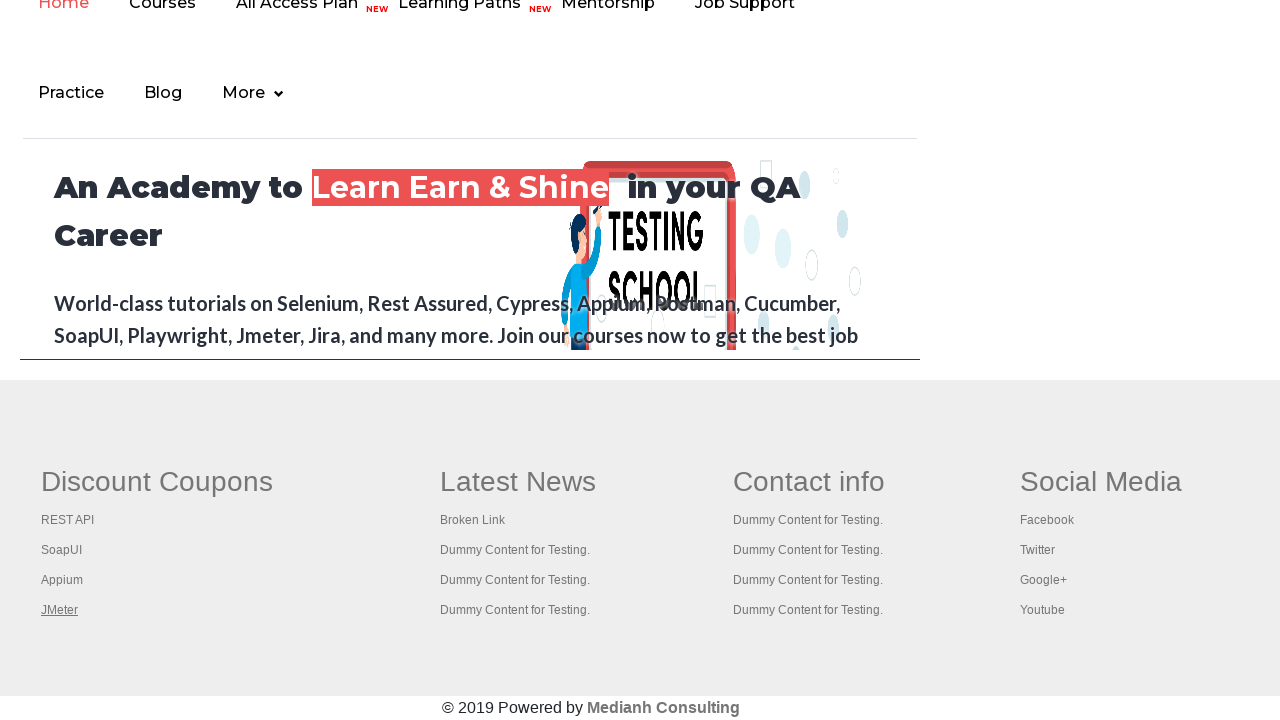

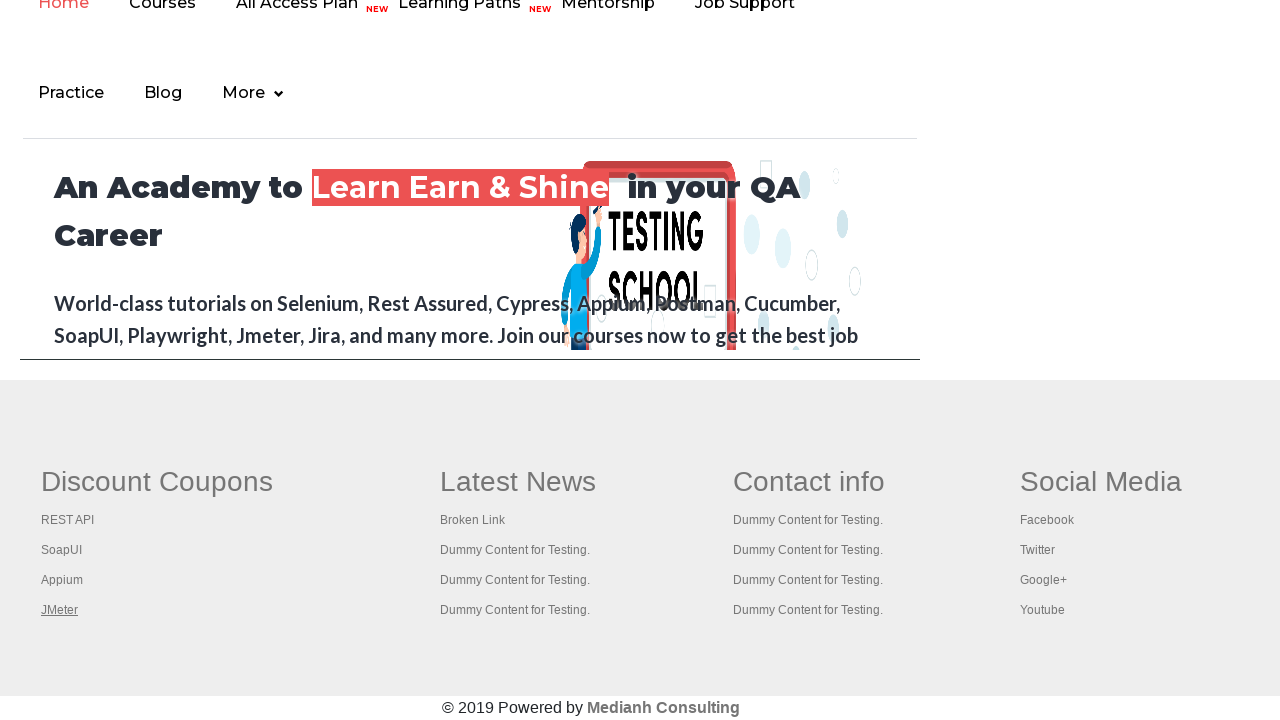